Tests TinyMCE rich text editor functionality by navigating menus to create a new document, changing paragraph format to Heading 1, and entering text into the editor iframe.

Starting URL: https://seleniumbase.io/tinymce/

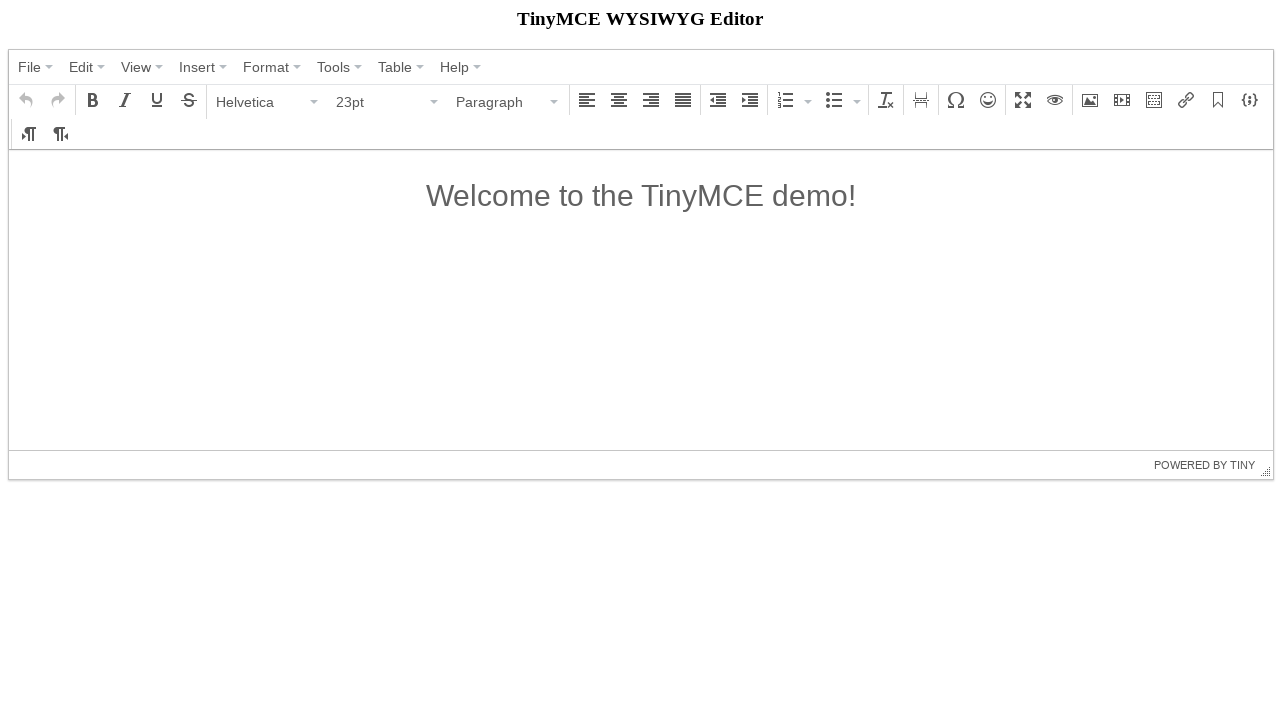

TinyMCE container loaded
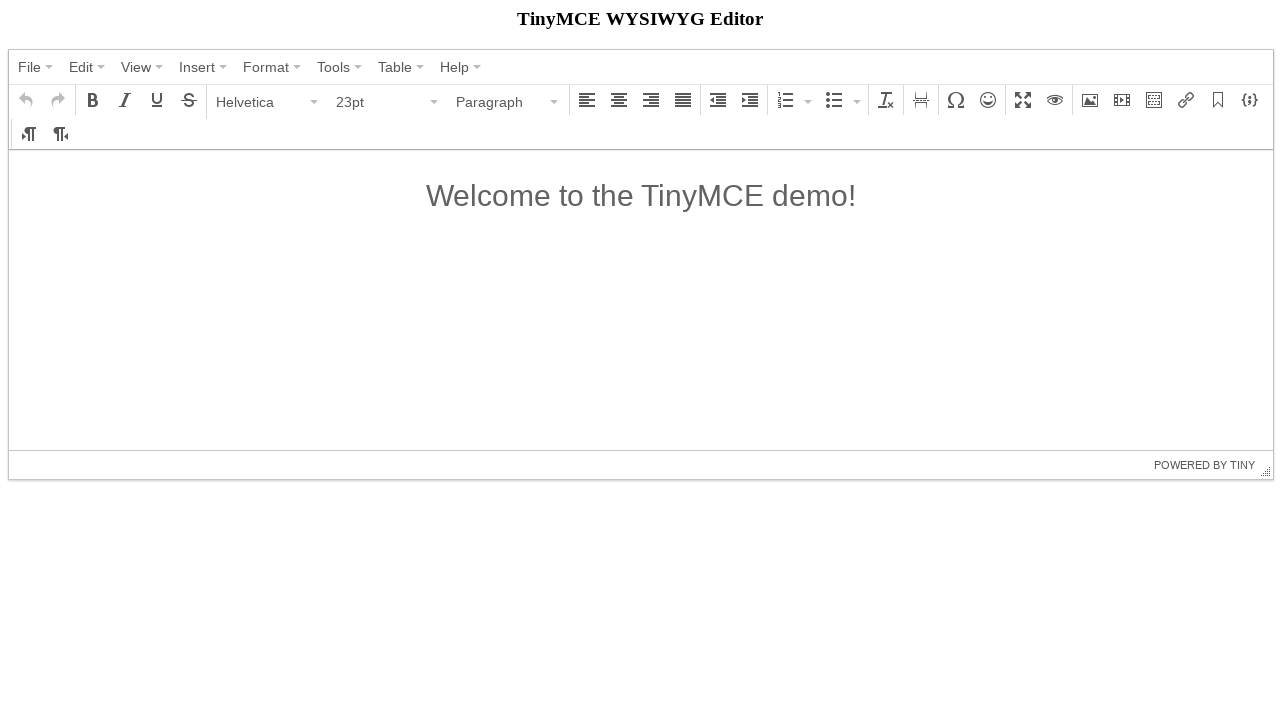

Clicked File menu at (30, 67) on span:has-text("File")
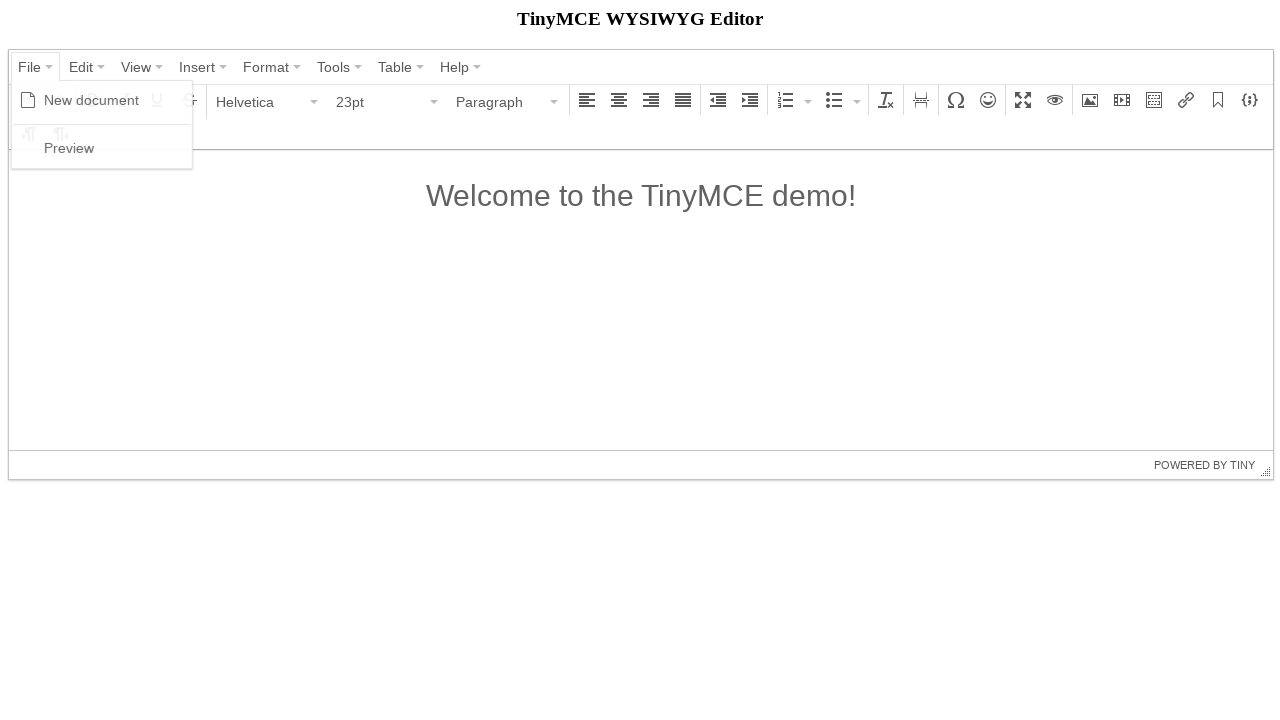

Clicked New document option at (92, 100) on span:has-text("New document")
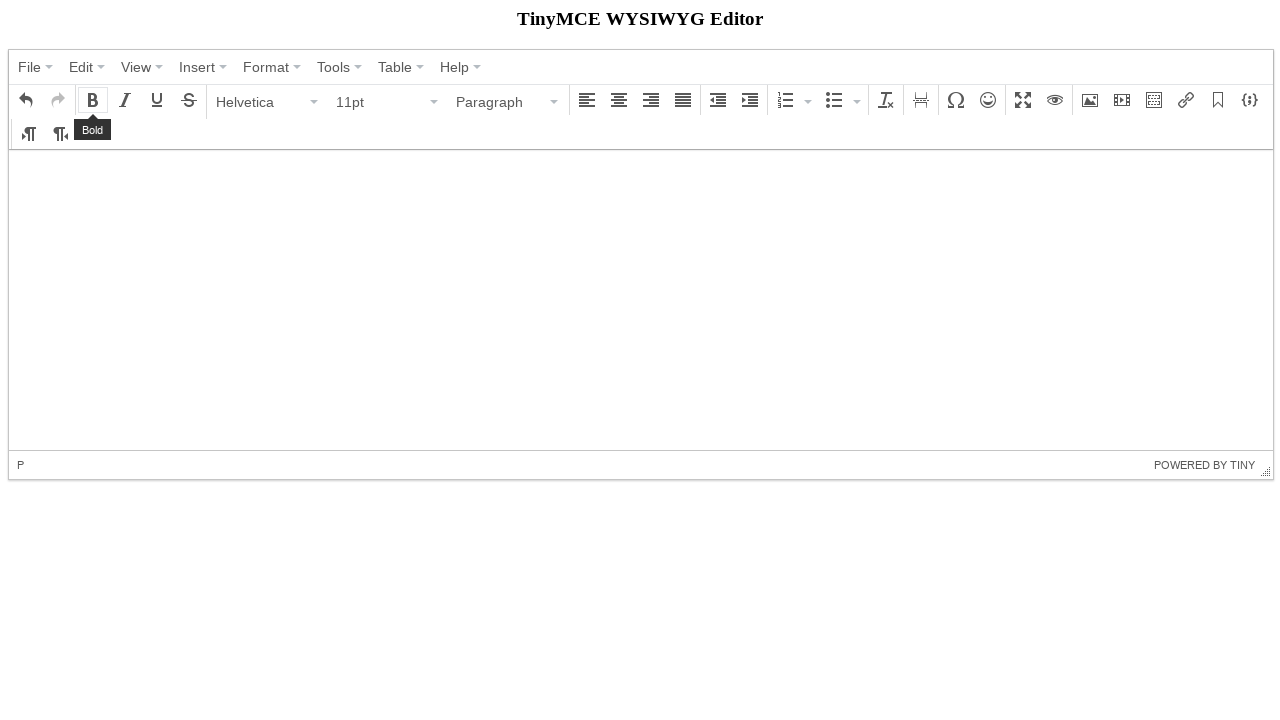

Clicked Paragraph format dropdown at (501, 102) on span:has-text("Paragraph")
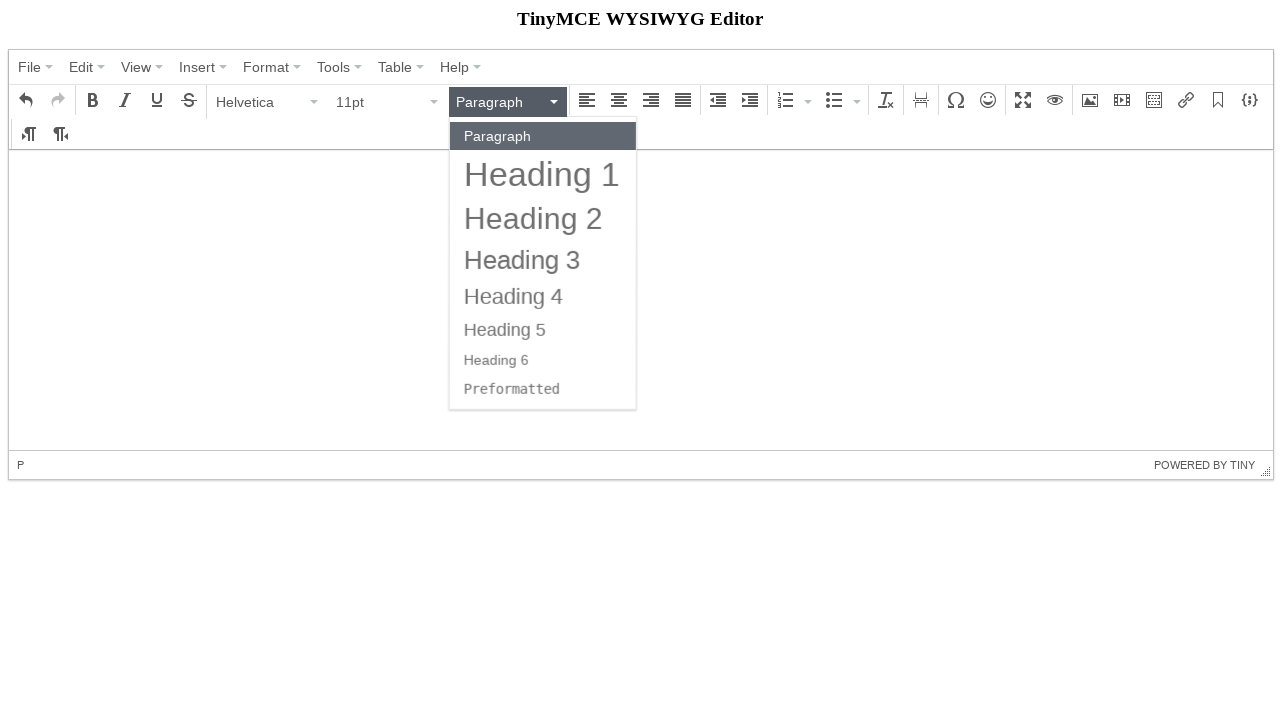

Changed paragraph format to Heading 1 at (542, 174) on span:has-text("Heading 1")
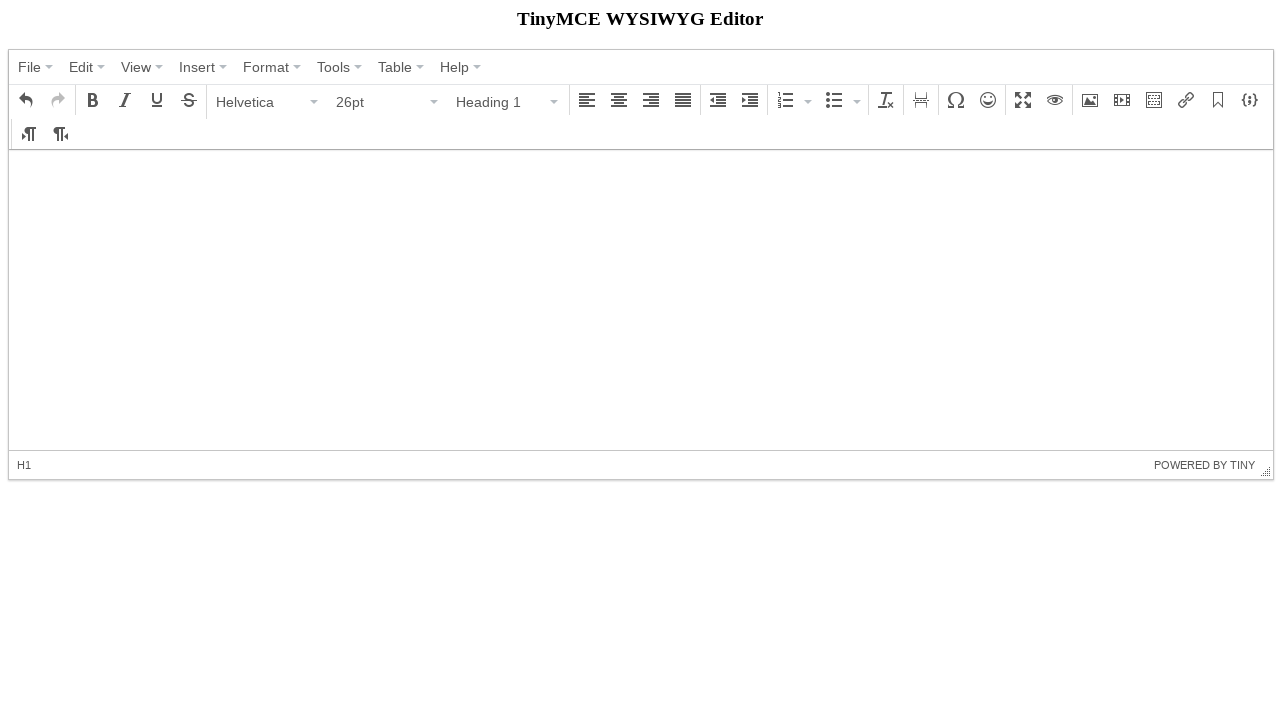

Entered 'SeleniumBase!' text into the TinyMCE editor on iframe >> nth=0 >> internal:control=enter-frame >> #tinymce
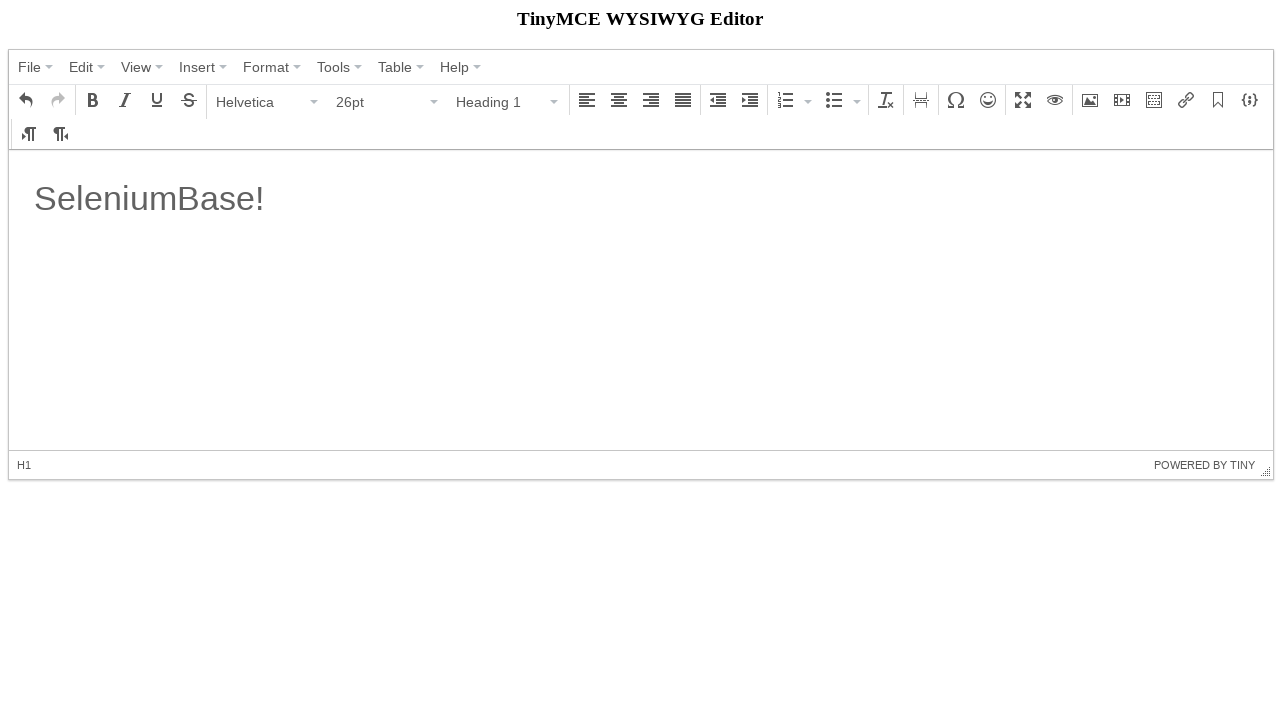

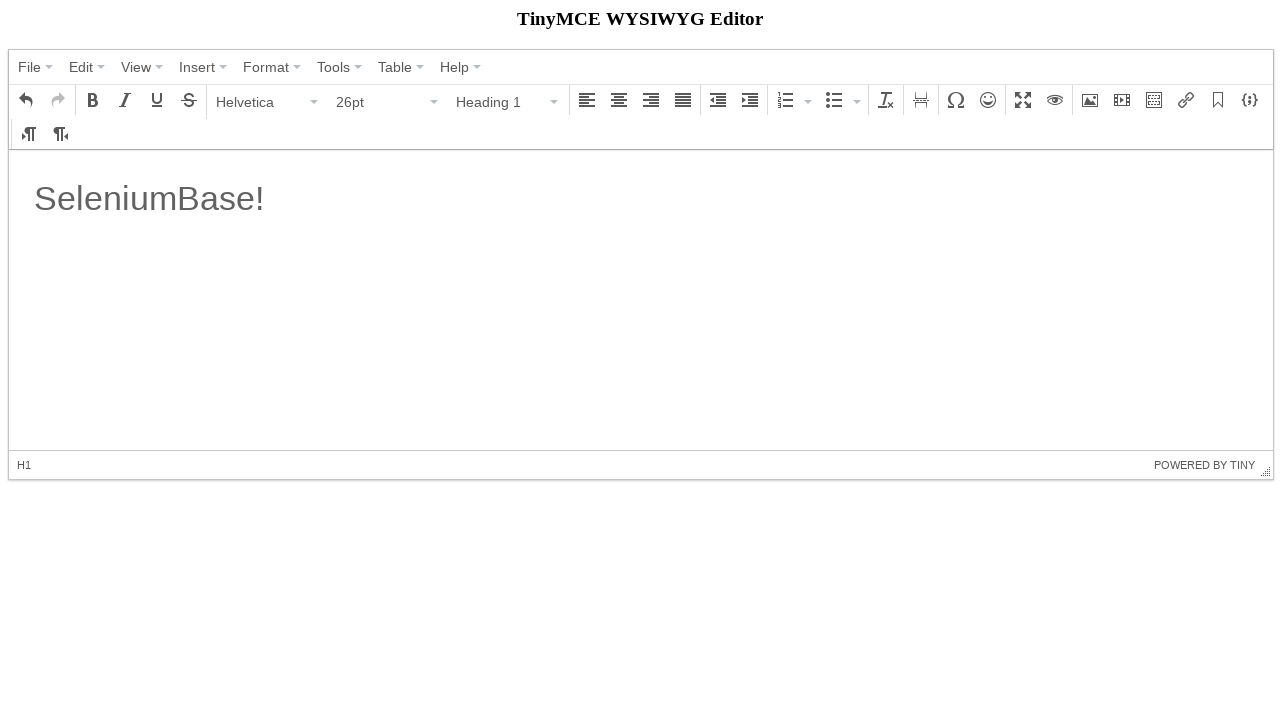